Navigates to a GitHub repository page, extracts the page text content, and identifies all navigable links on the page.

Starting URL: https://github.com/Fosowl/agenticSeek

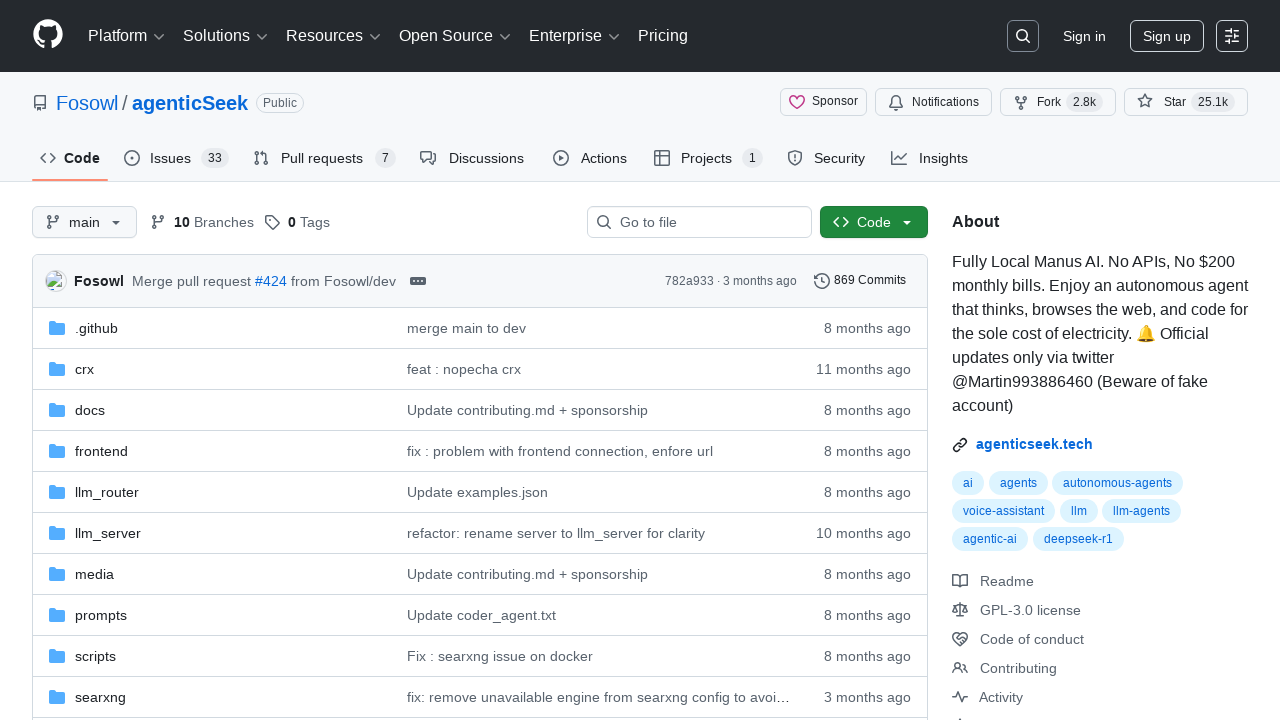

Waited for page to reach networkidle load state
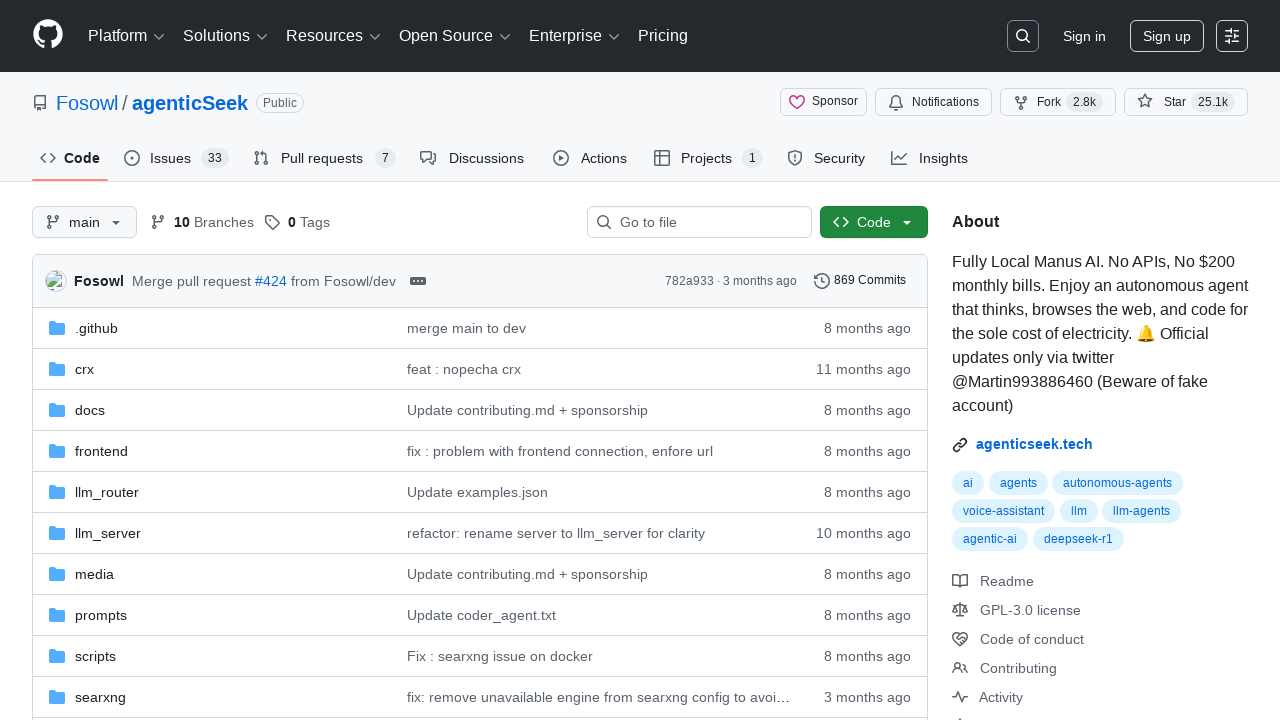

Verified page loaded by waiting for anchor elements
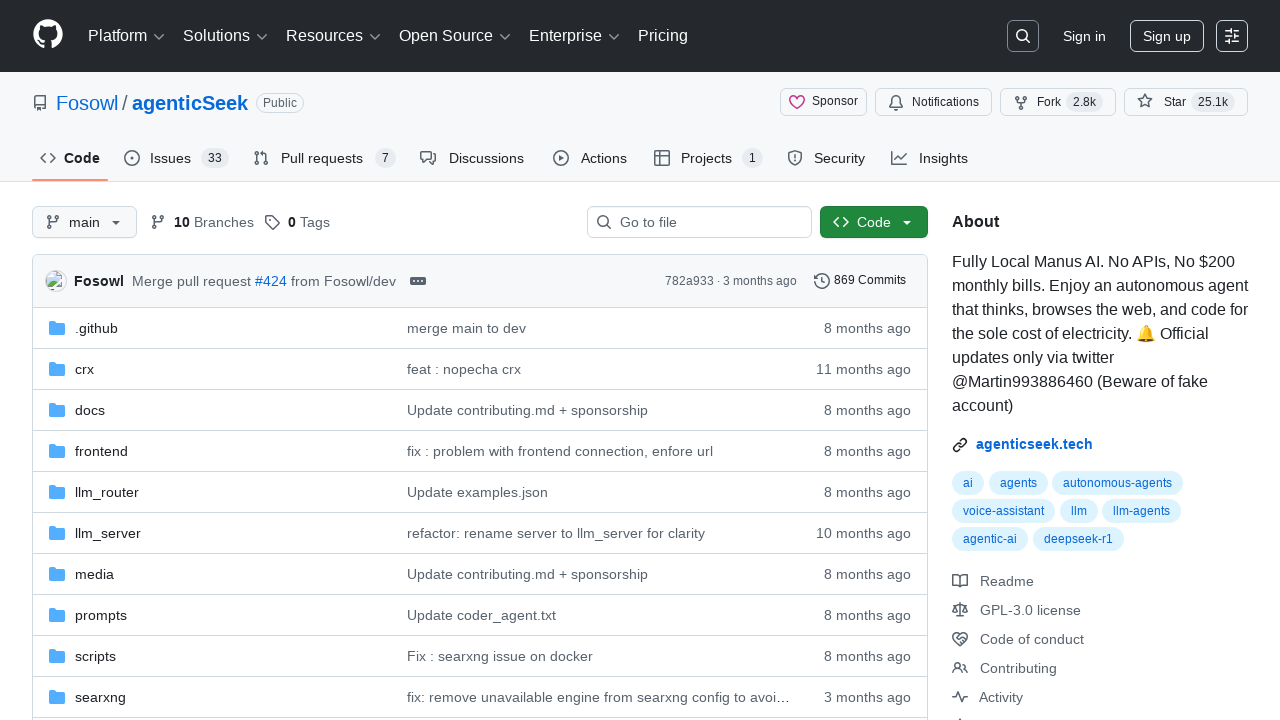

Extracted all navigable links from page - found 393 links
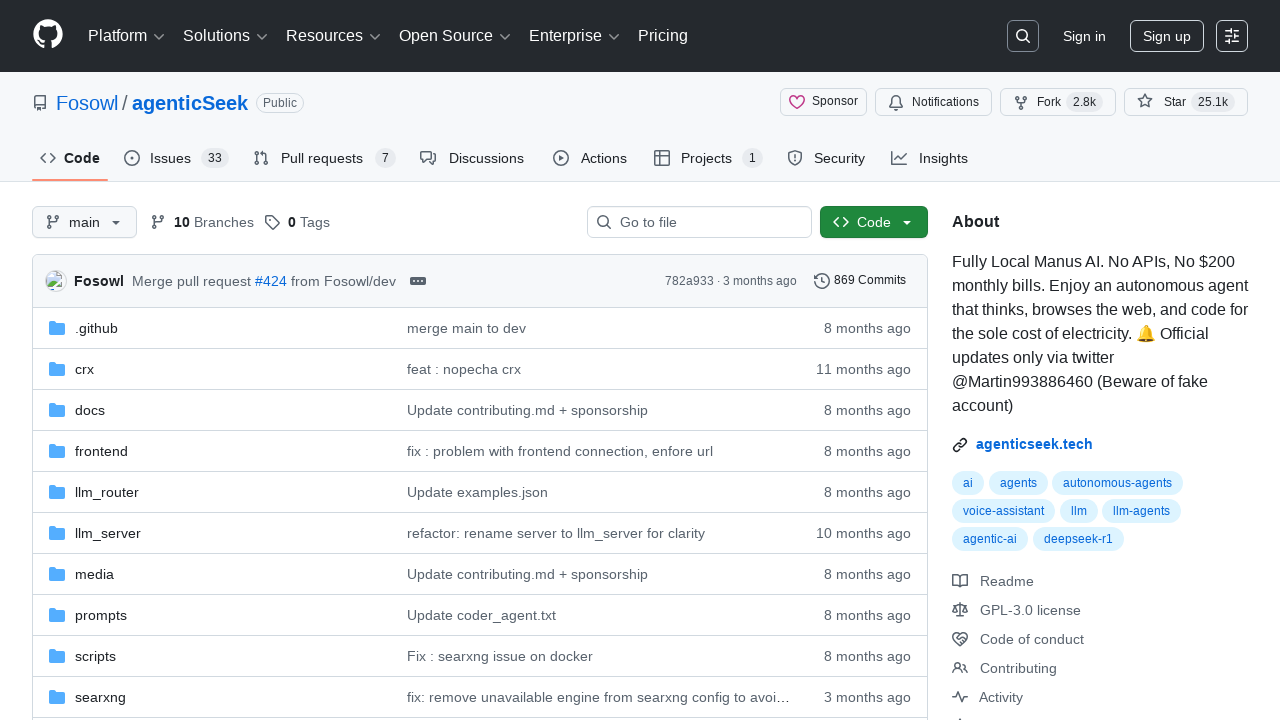

Scrolled to bottom of page to ensure all content loaded
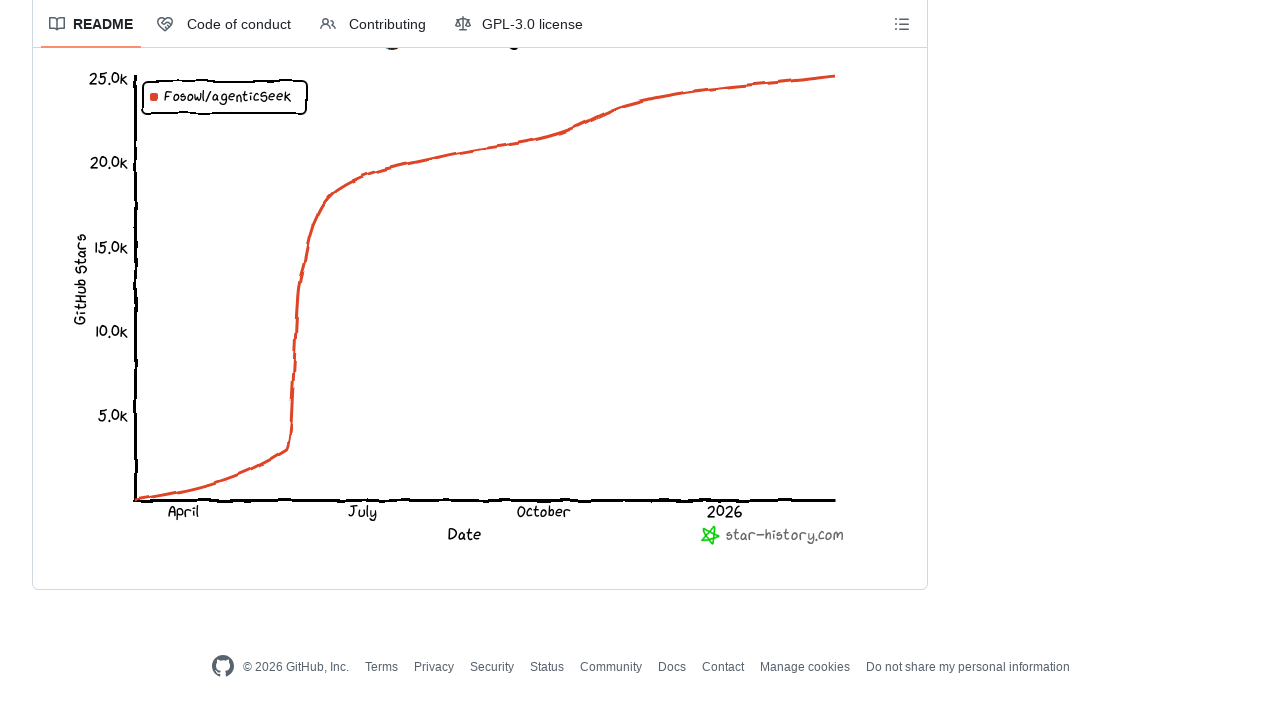

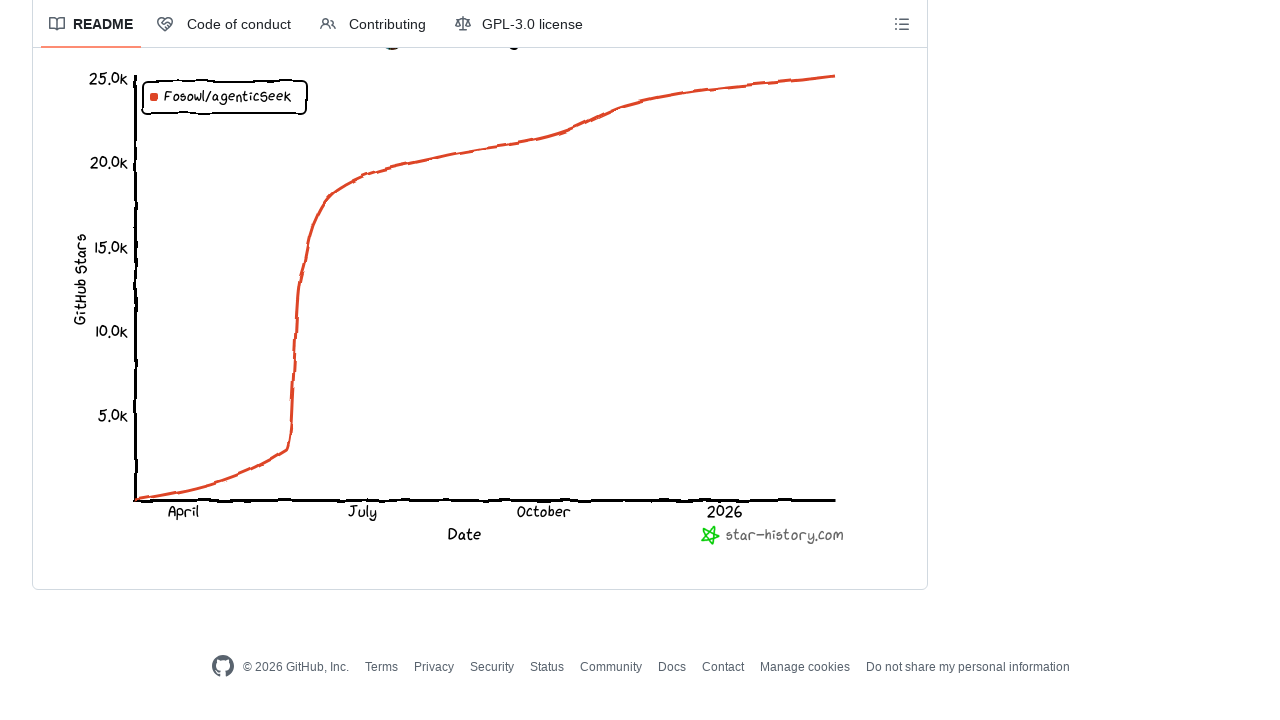